Tests window handling by clicking links that open new windows and switching between them

Starting URL: https://the-internet.herokuapp.com/windows

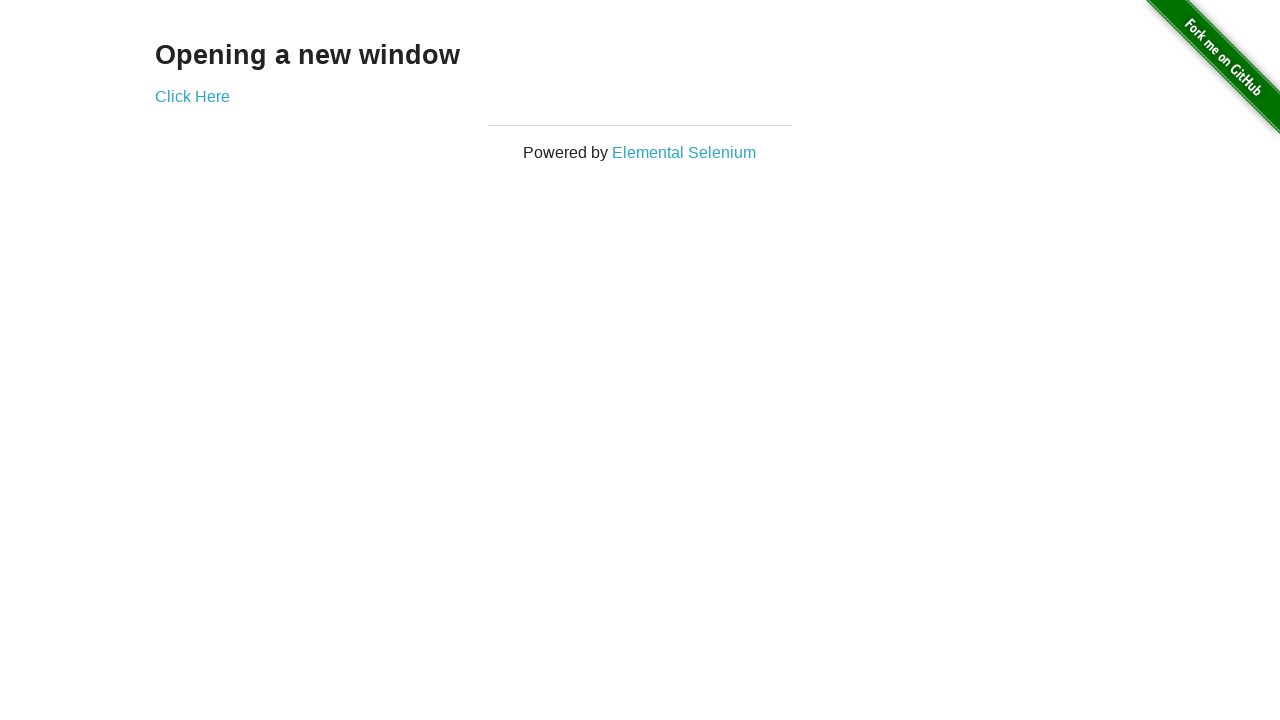

Waited for 'Click Here' link to load
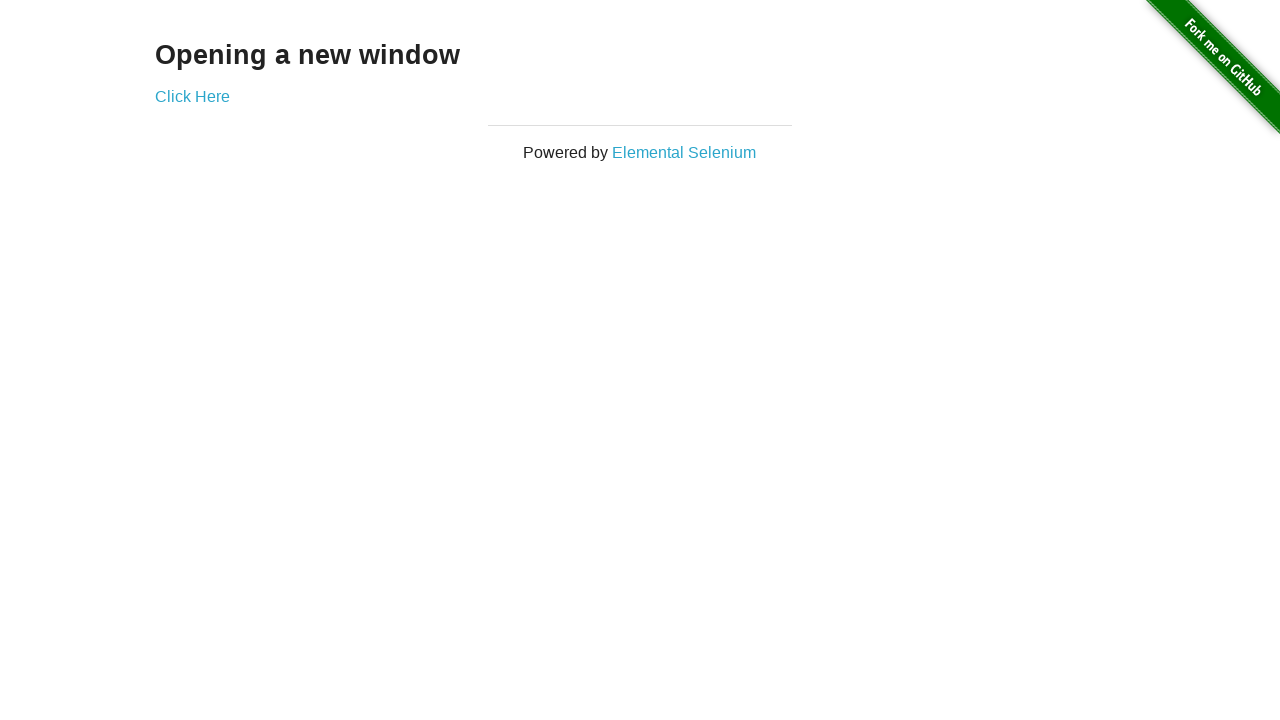

Clicked 'Click Here' link to open new window at (192, 96) on text=Click Here
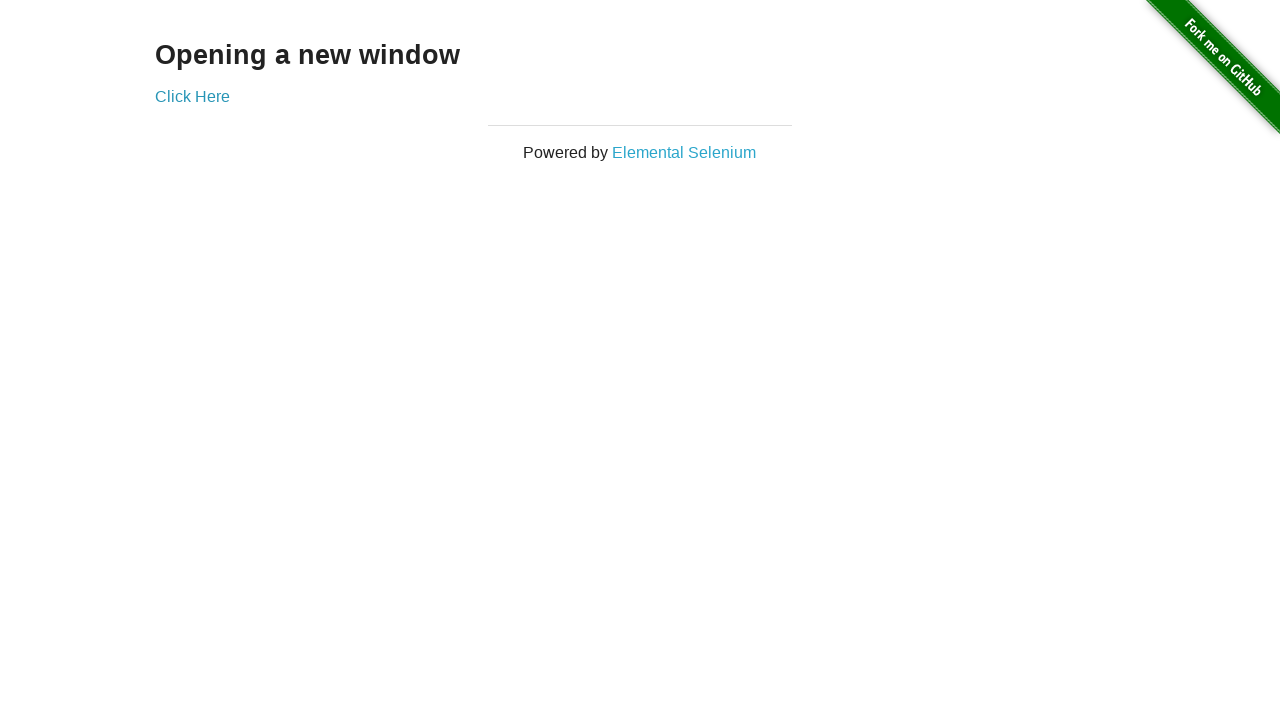

New window loaded successfully
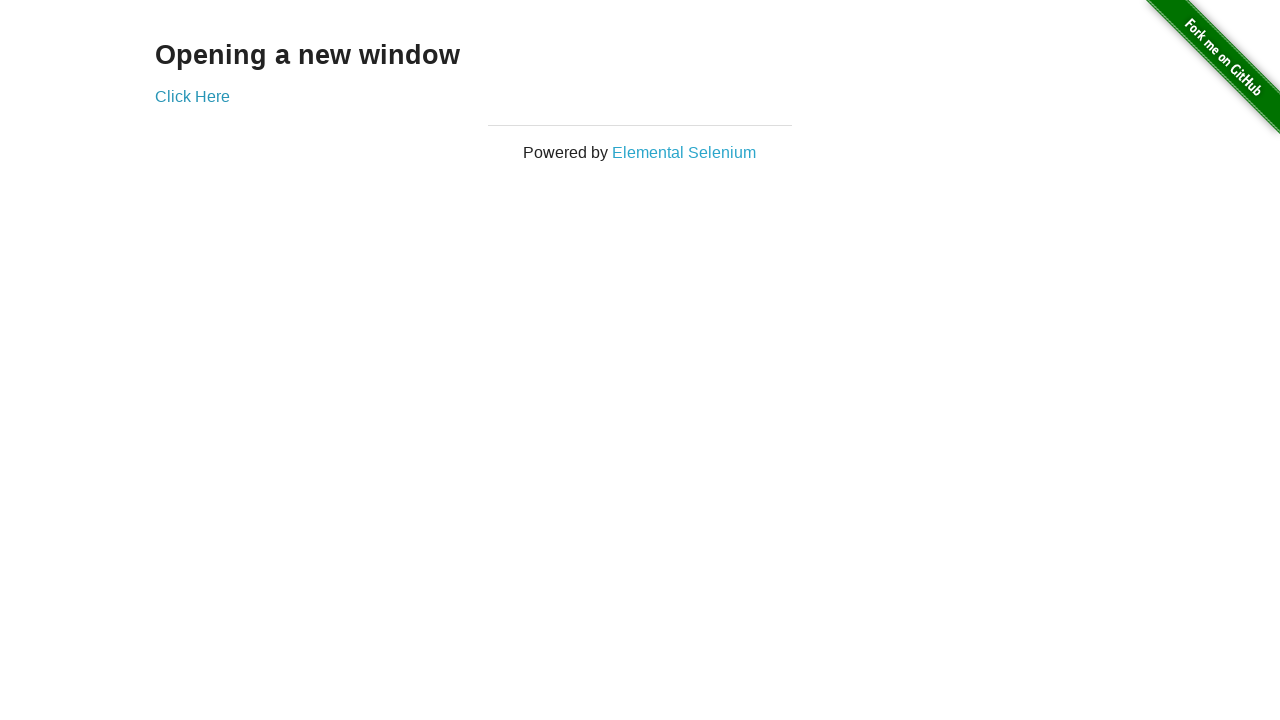

Verified new window content (h3 element found)
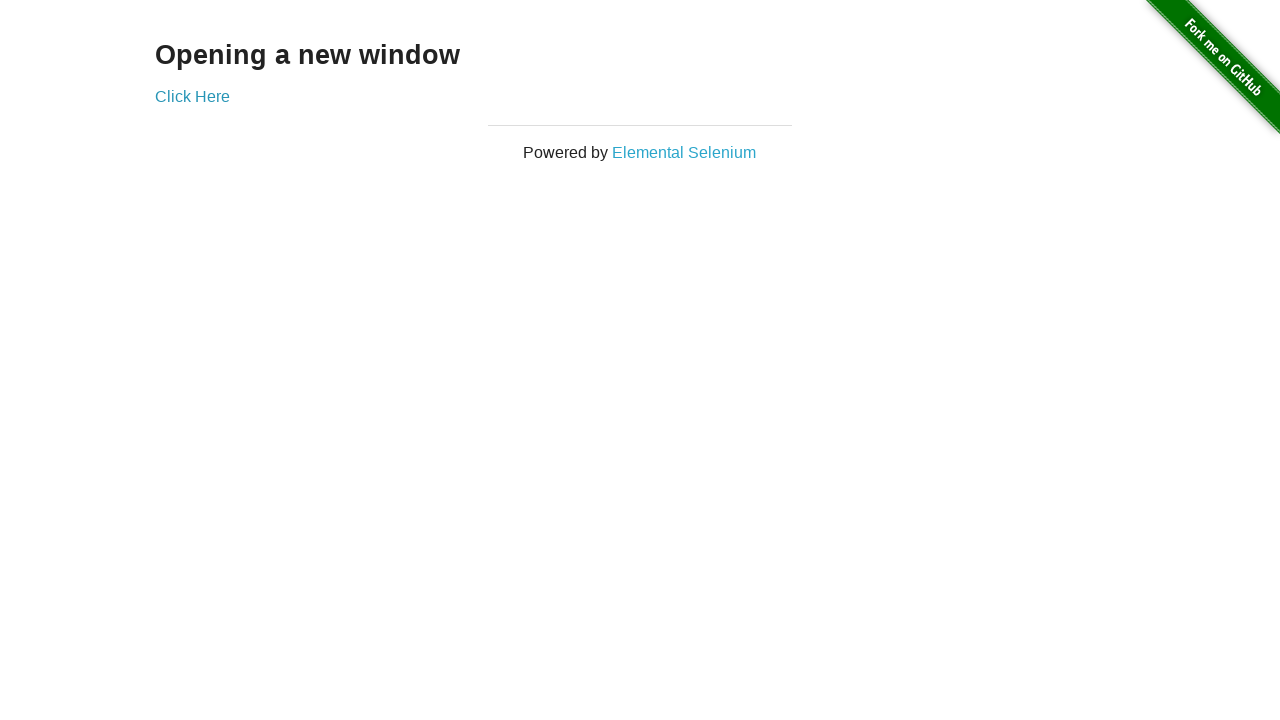

Switched back to original window
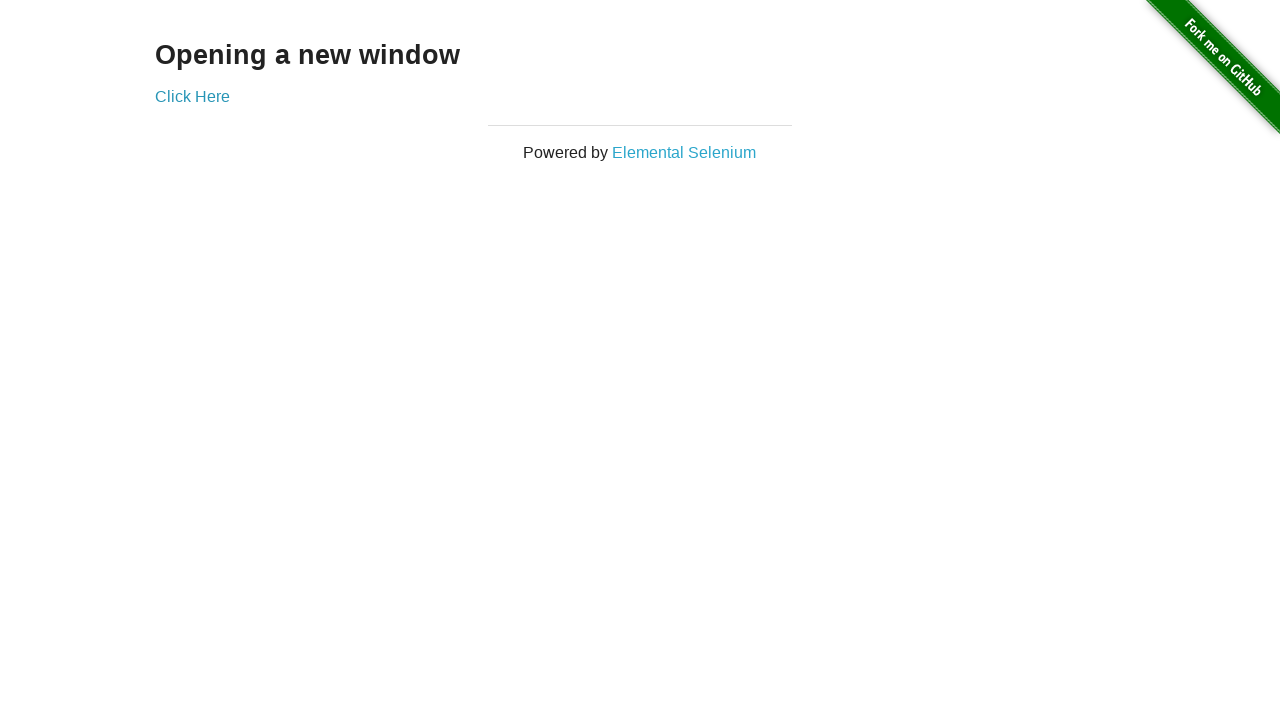

Verified original window content (h3 element found)
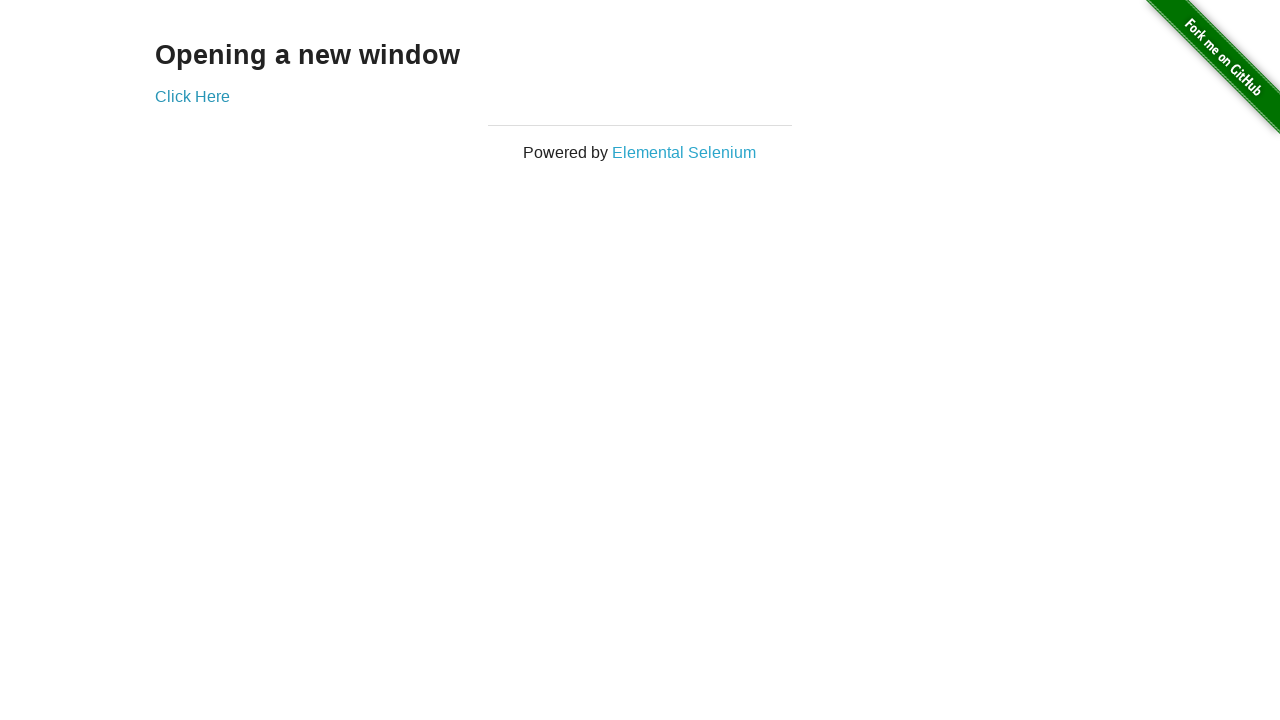

Closed the new window
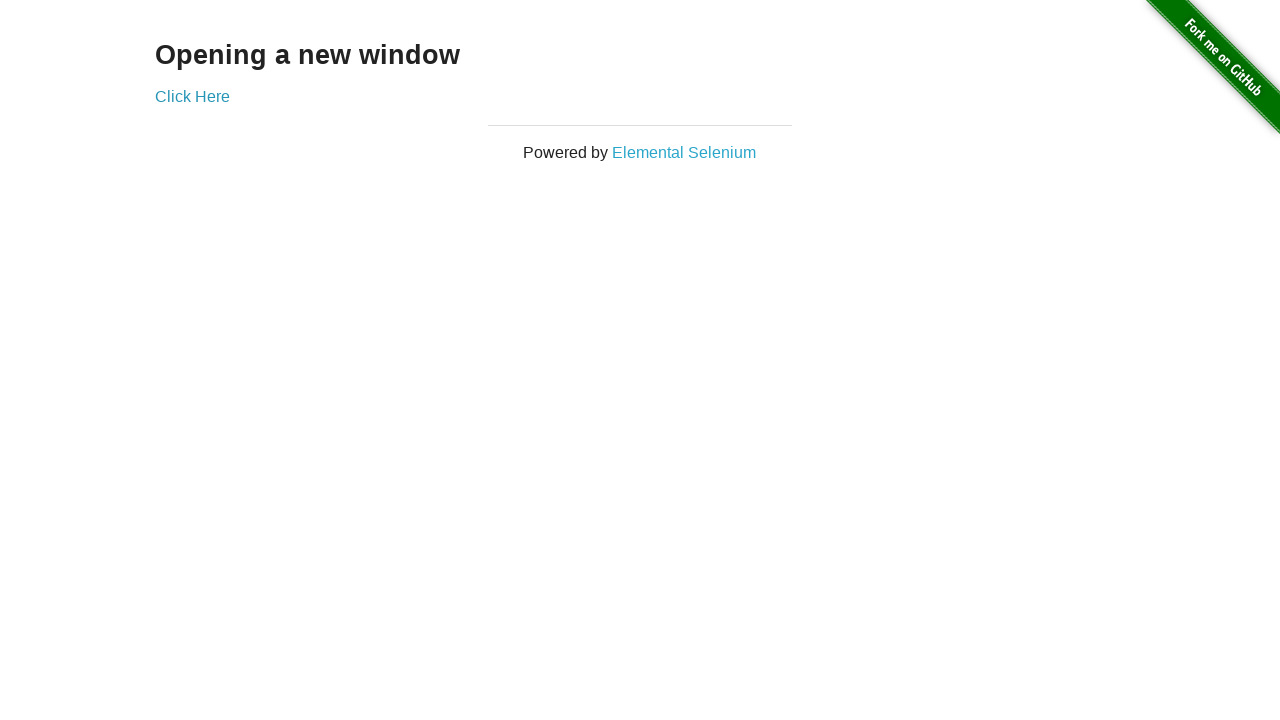

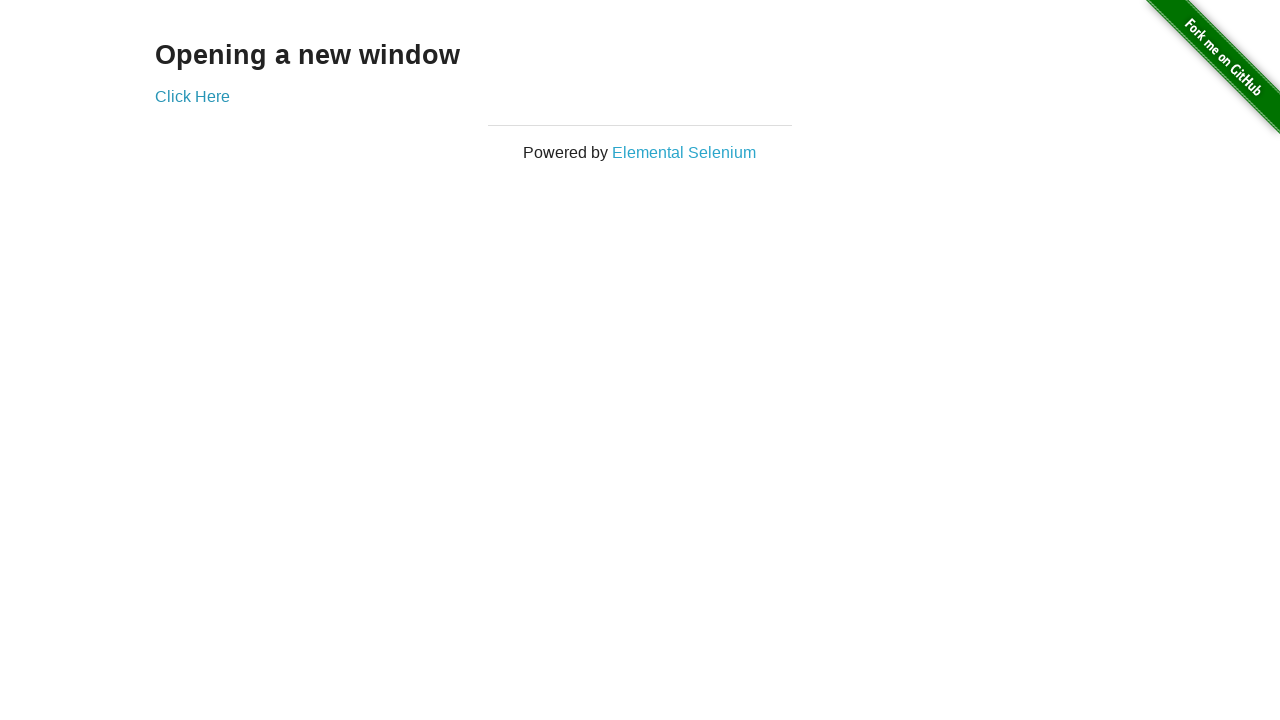